Tests form filling functionality by entering user information including name, email, and addresses into text fields

Starting URL: https://demoqa.com/text-box

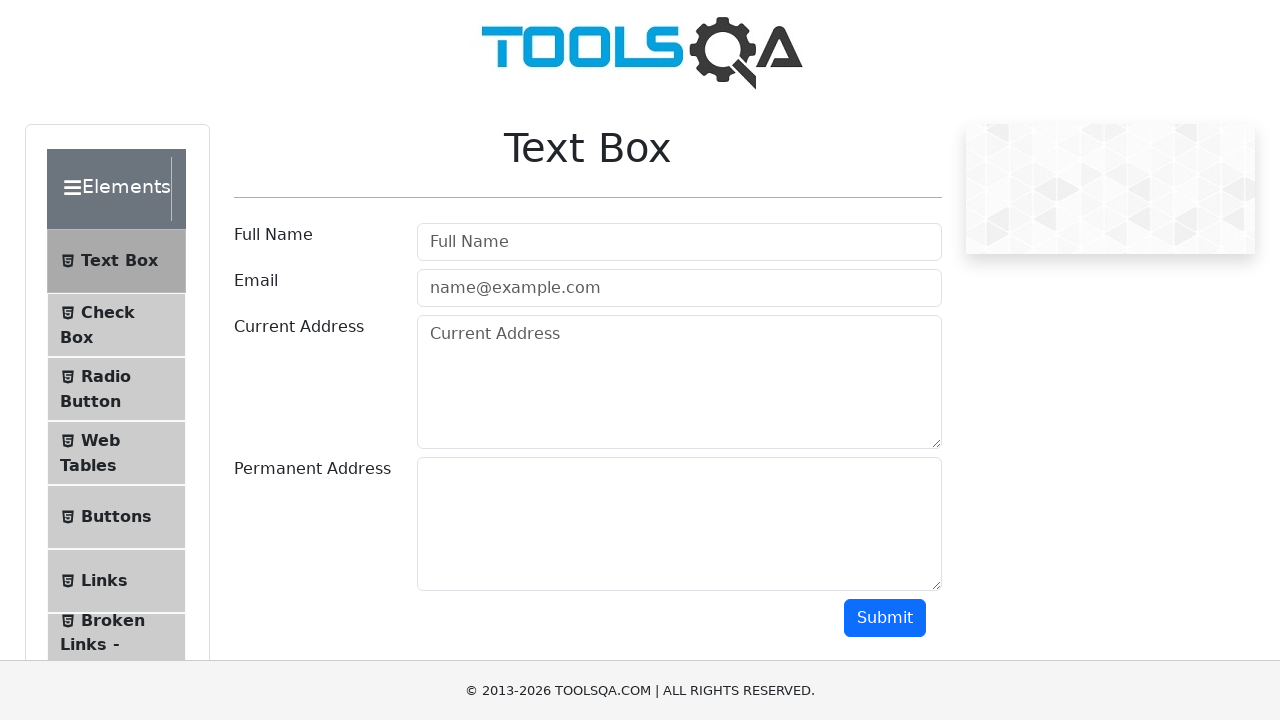

Cleared username field on input#userName
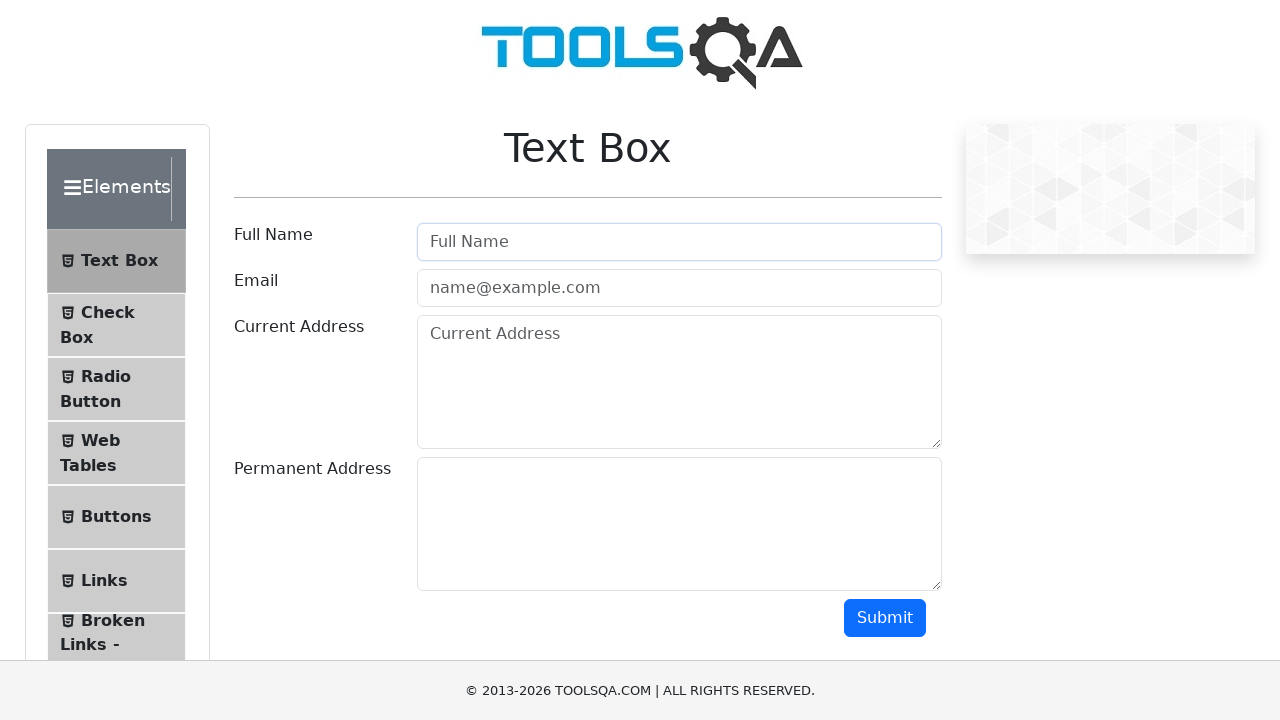

Filled username field with 'John' on input#userName
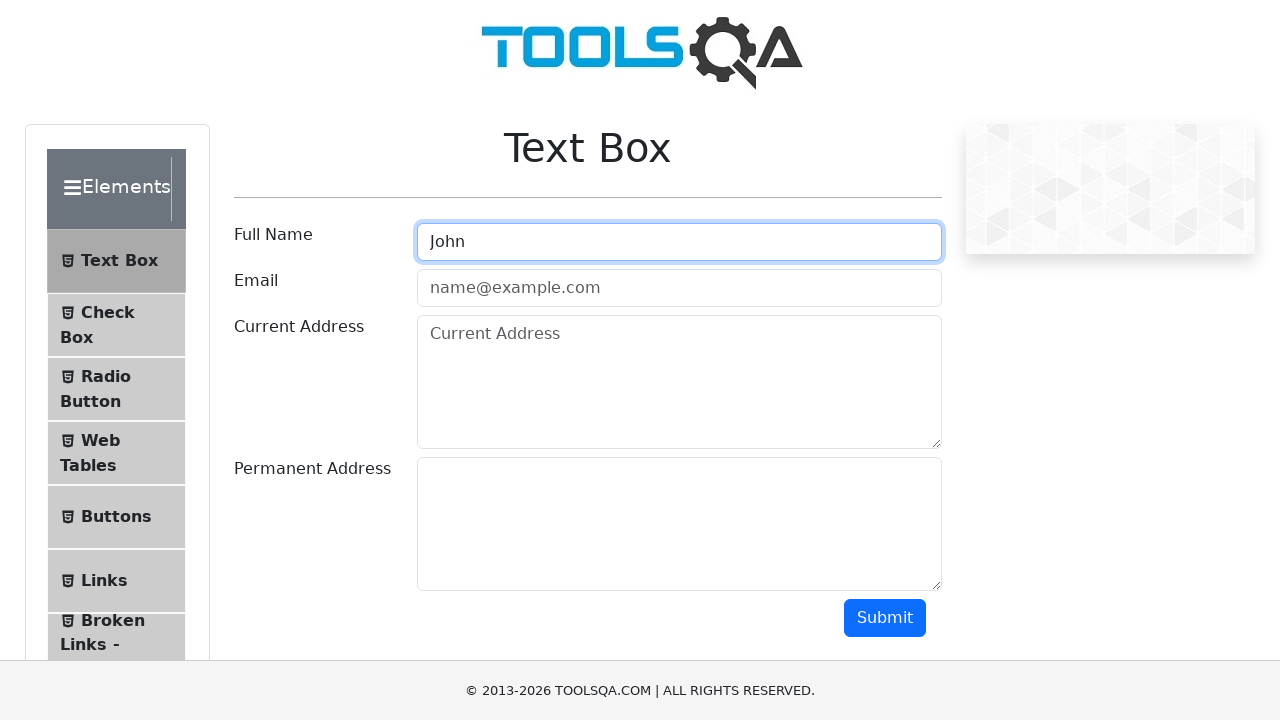

Cleared email field on input#userEmail
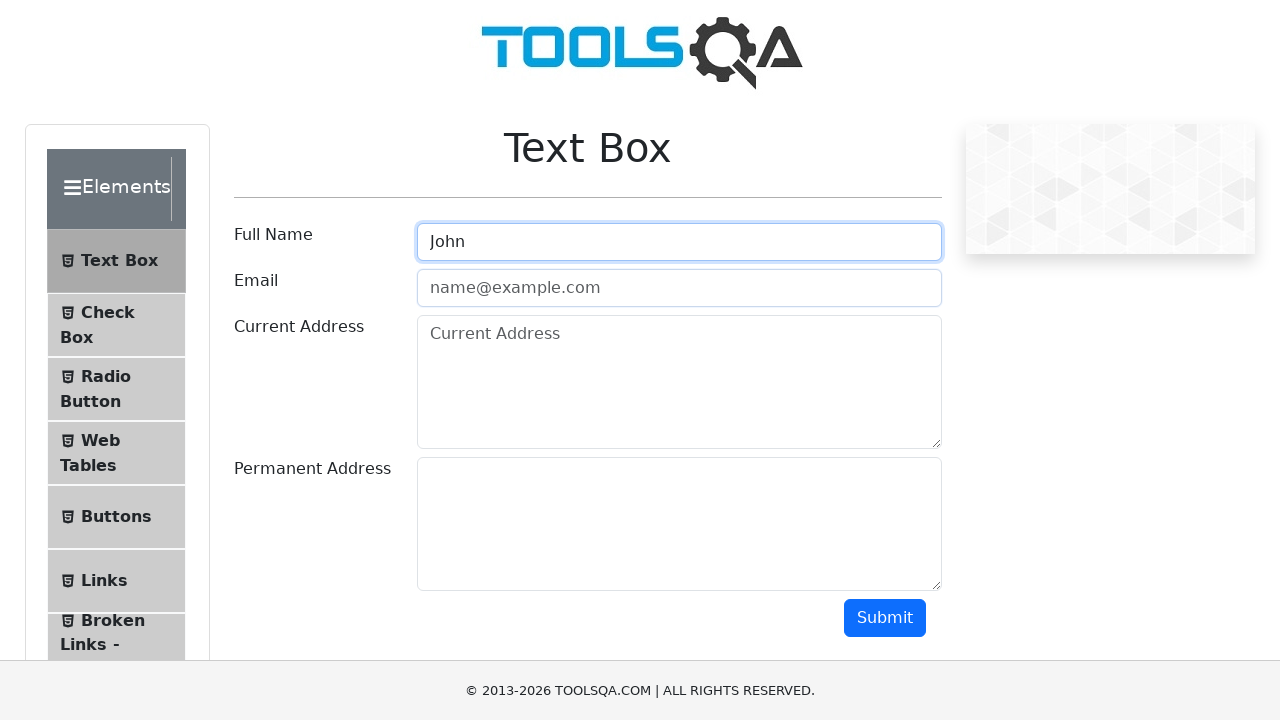

Filled email field with 'test.hobbit@gmail.com' on input#userEmail
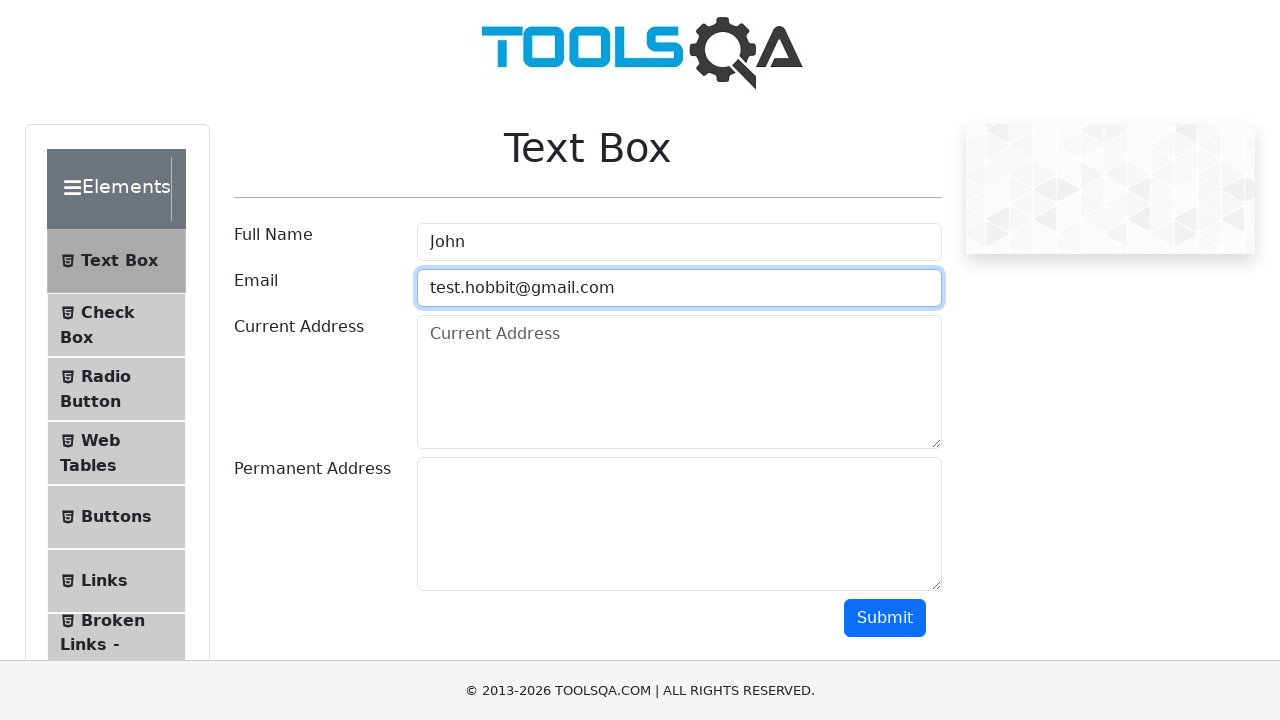

Cleared current address field on textarea#currentAddress
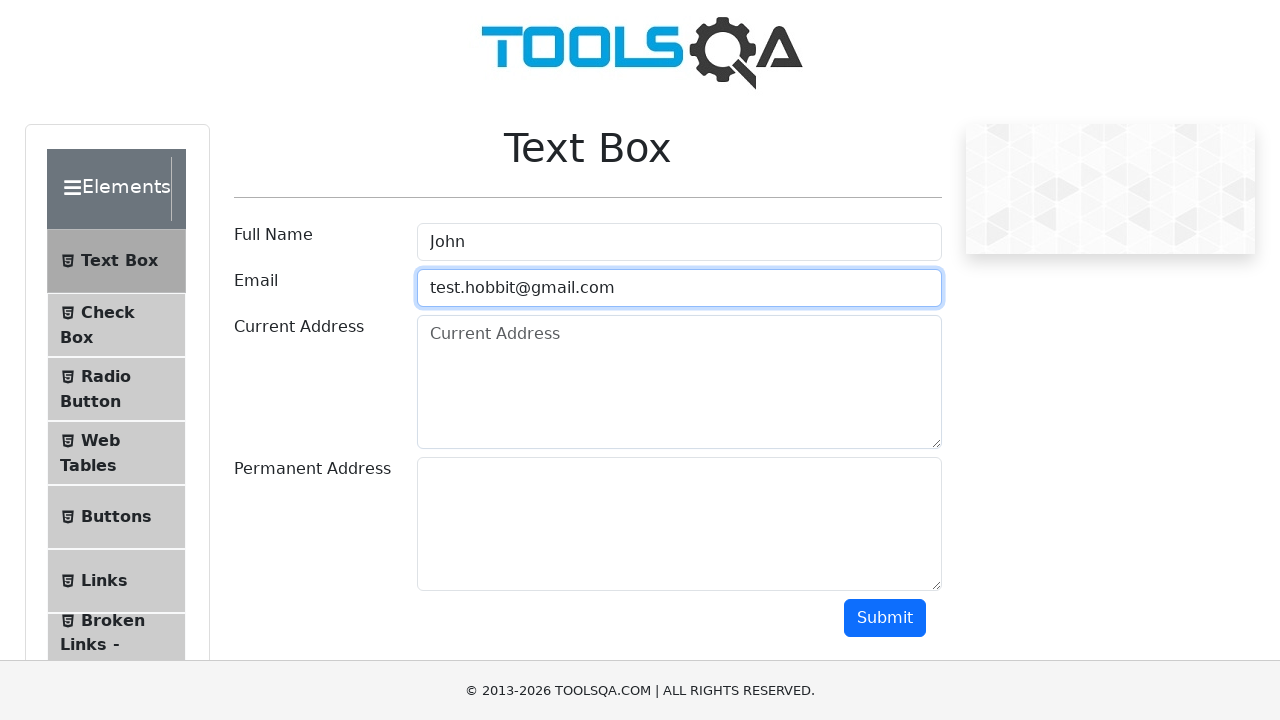

Filled current address field with 'Shire, Hobbiton, Bag End' on textarea#currentAddress
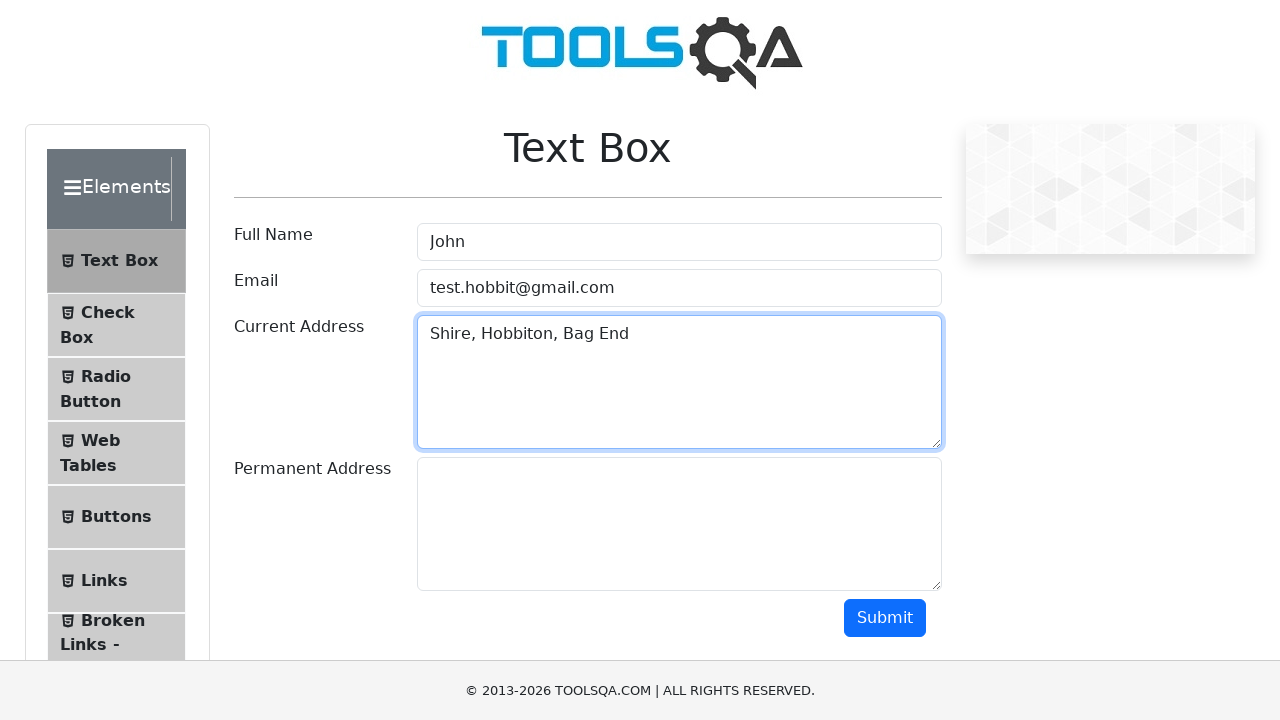

Cleared permanent address field on textarea#permanentAddress
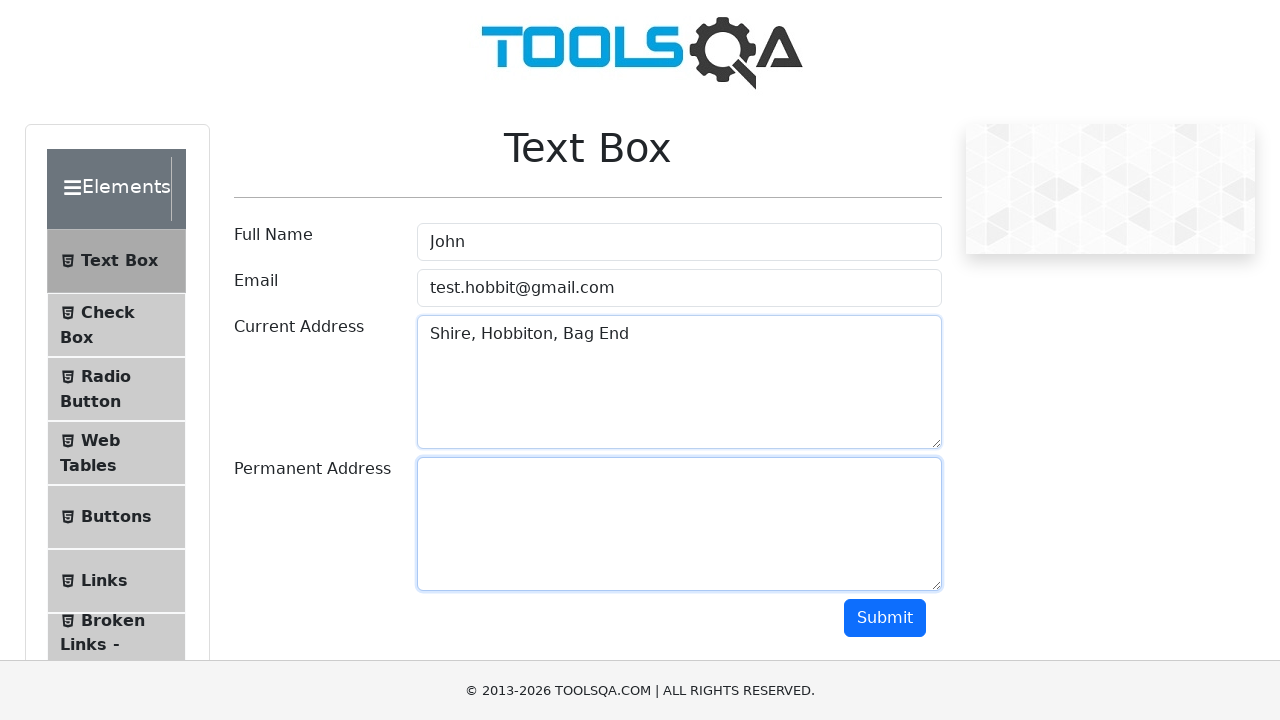

Filled permanent address field with 'Middleeart' on textarea#permanentAddress
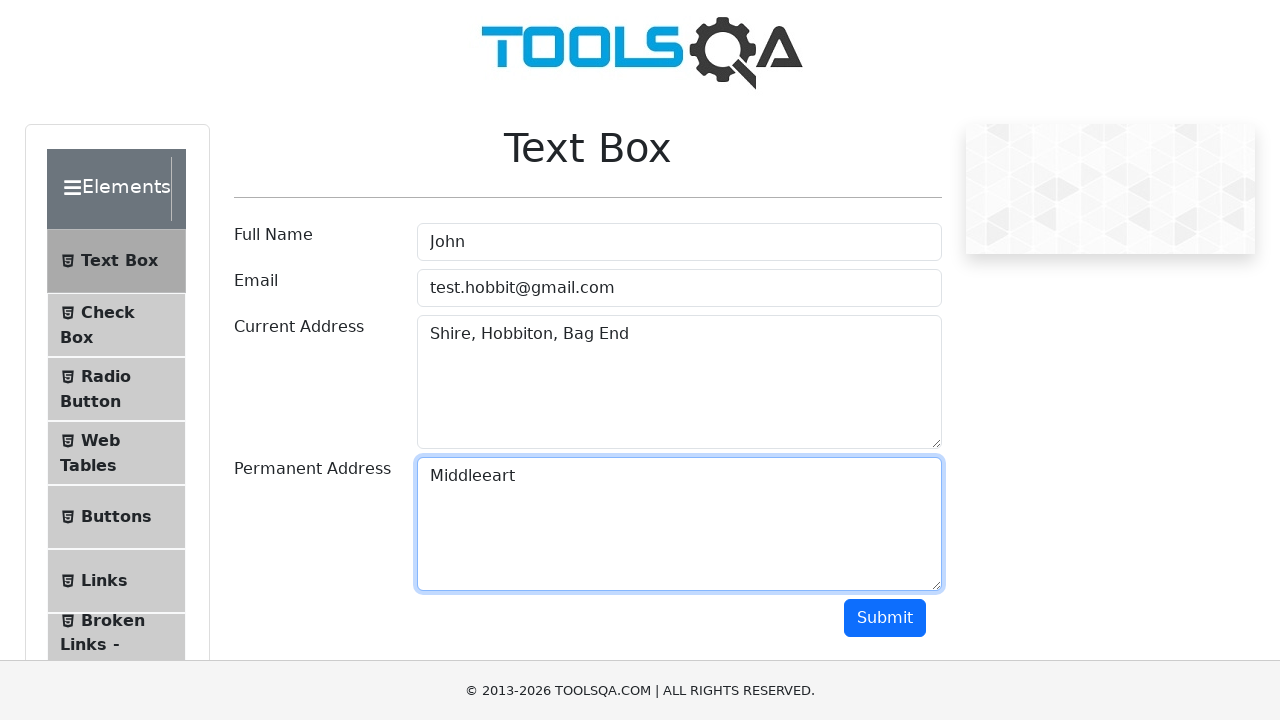

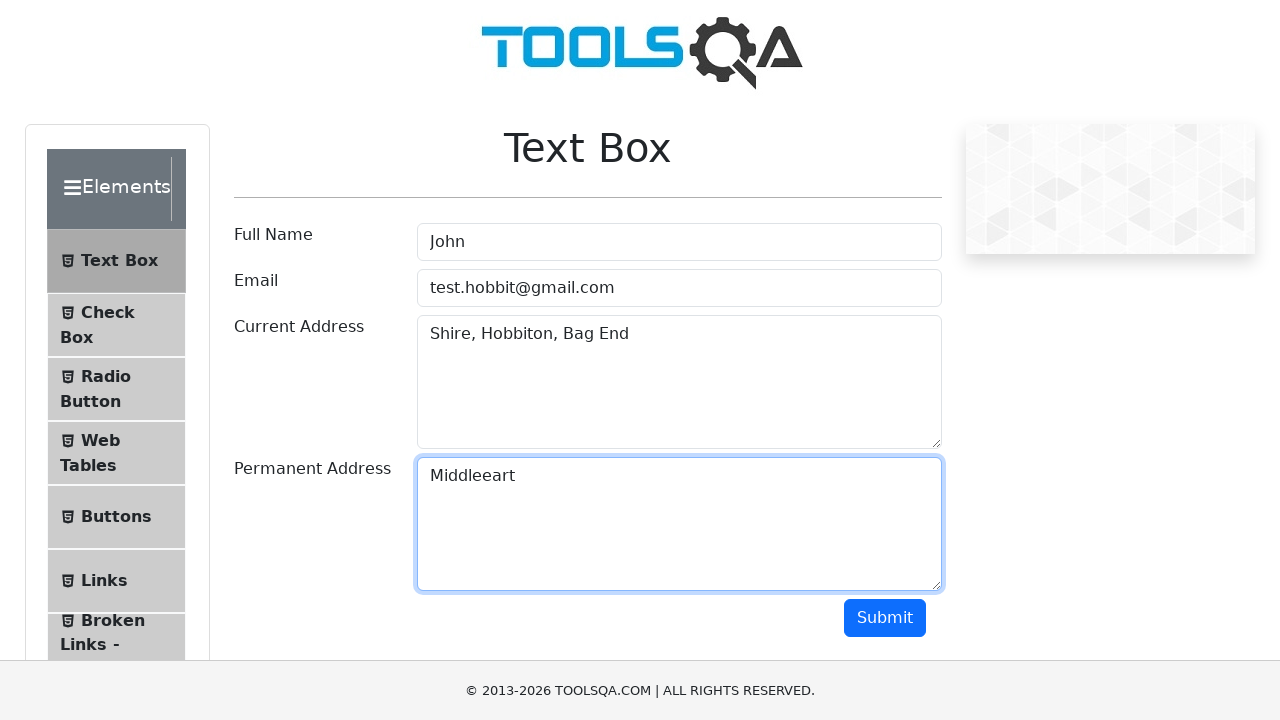